Navigates to Nykaa search results page for a product query and waits for product listings to load

Starting URL: https://www.nykaa.com/search/result/?q=moisturizer

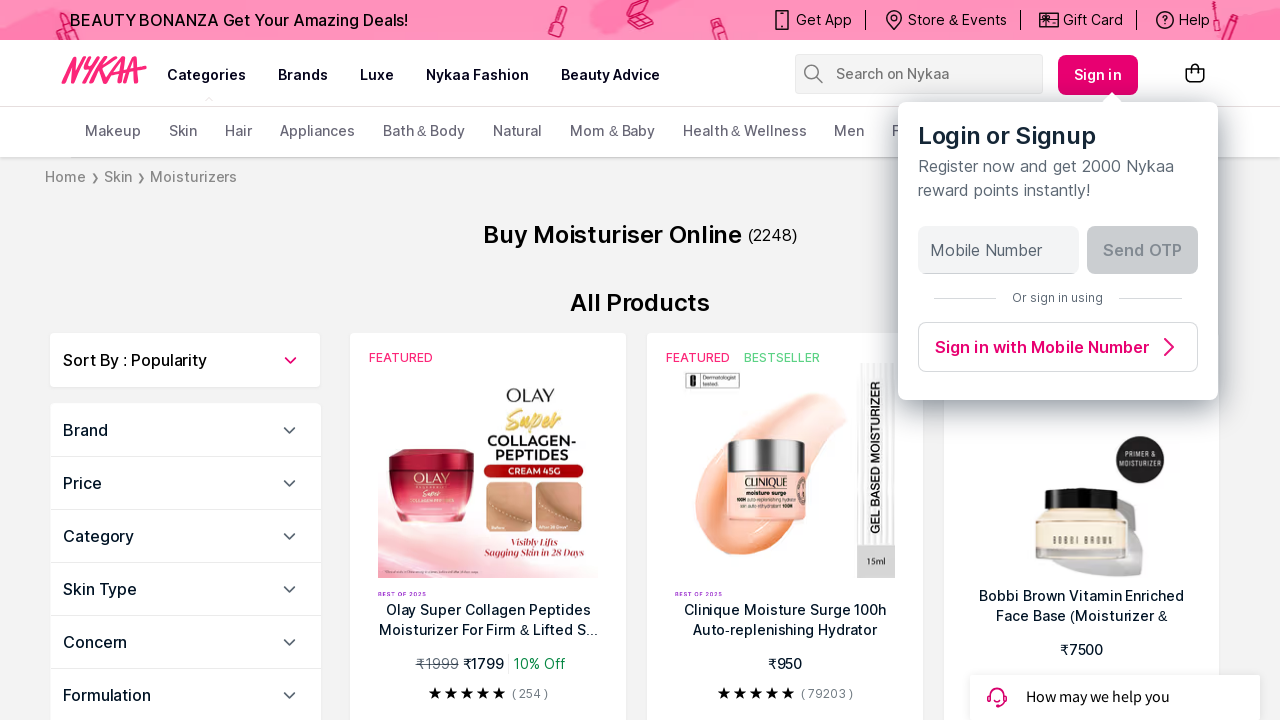

Navigated to Nykaa search results page for moisturizer query
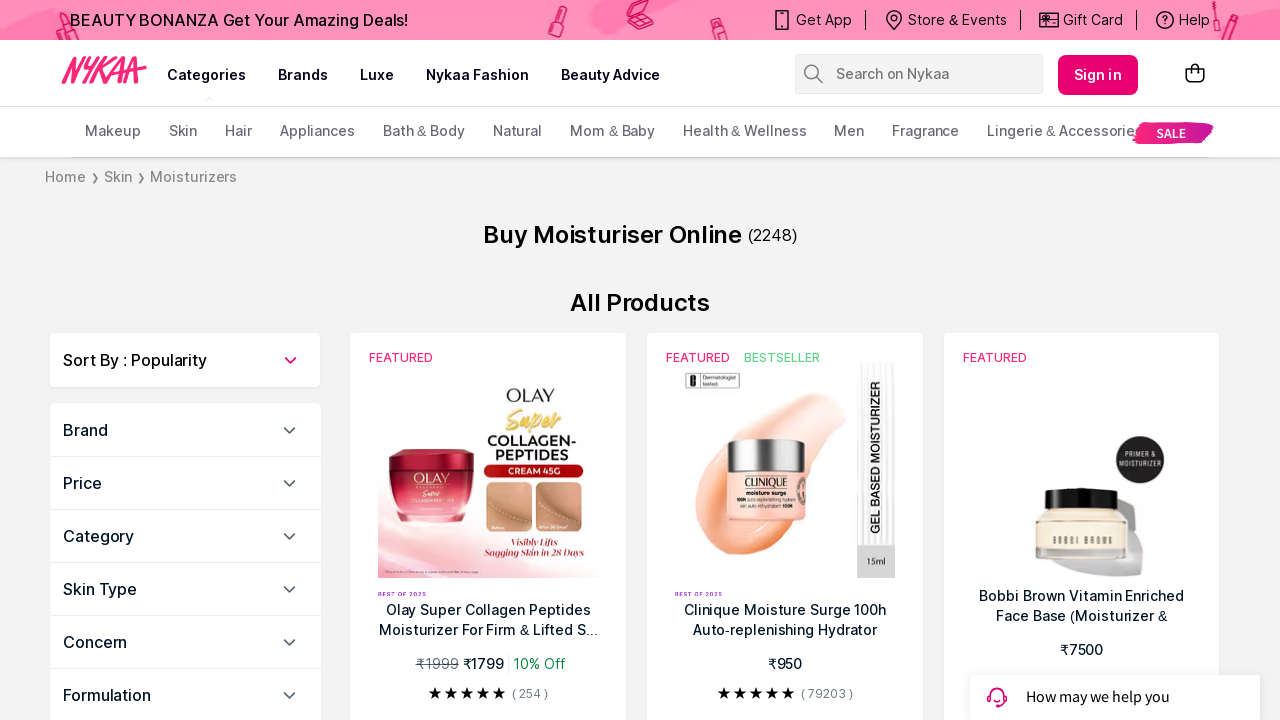

Product listings loaded on search results page
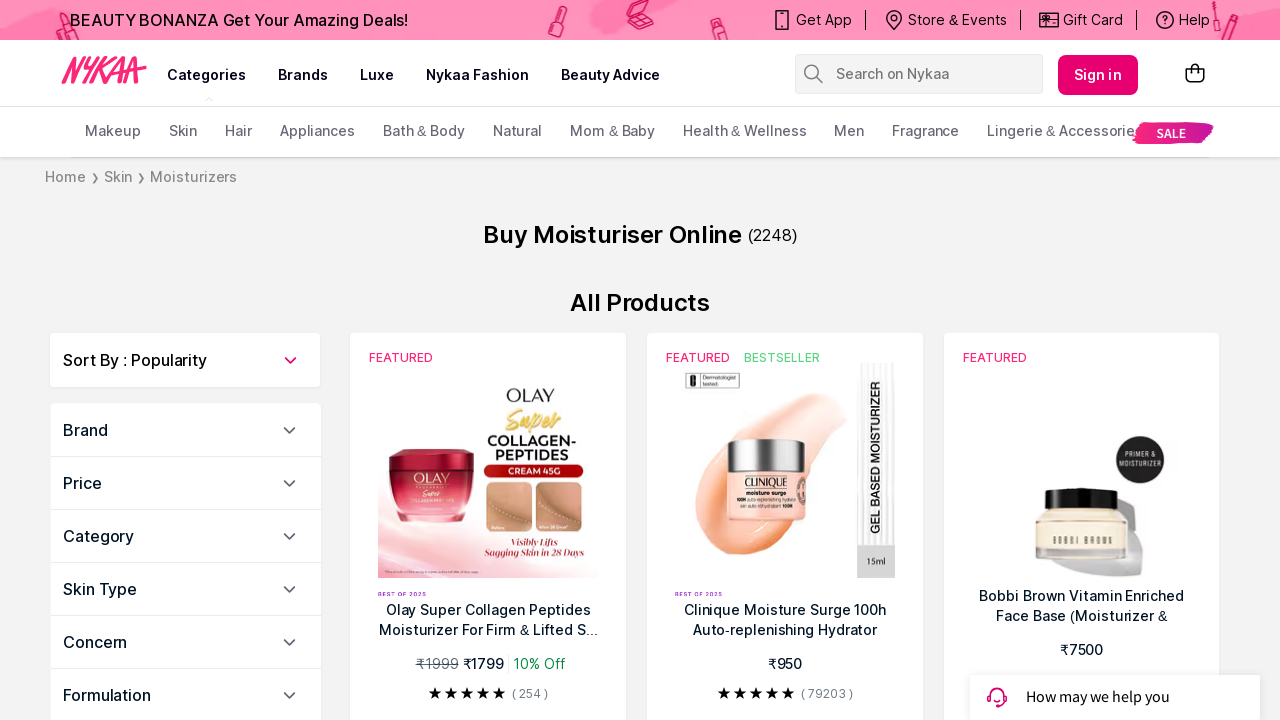

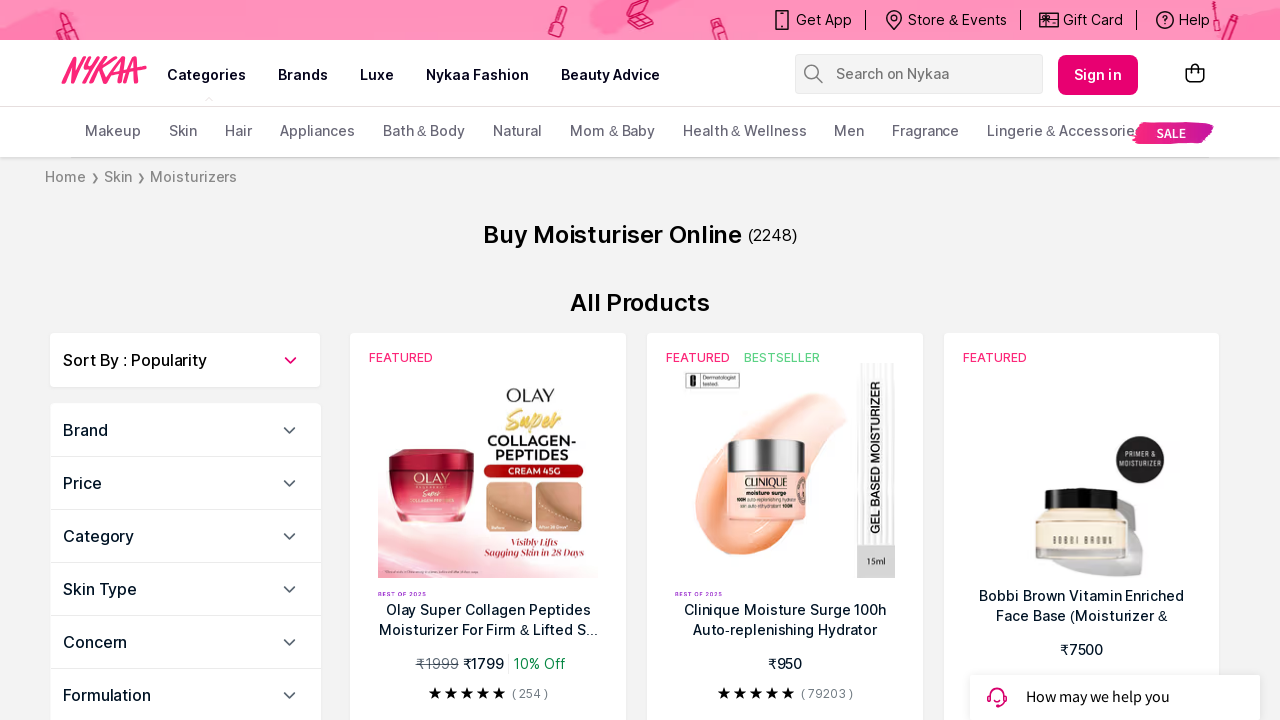